Tests navigation by clicking on PSF menu item and verifying the URL change

Starting URL: https://www.python.org/

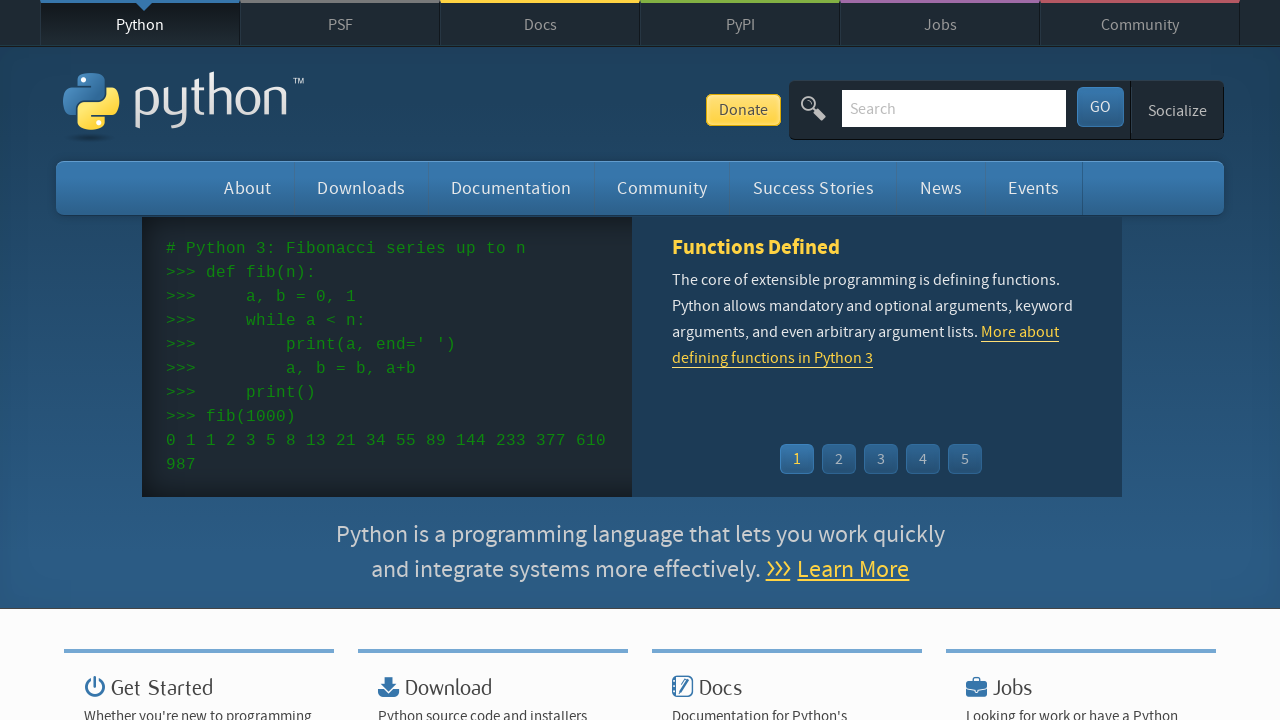

Clicked on PSF menu item (second navigation item) at (340, 23) on #top > nav > ul > li >> nth=1
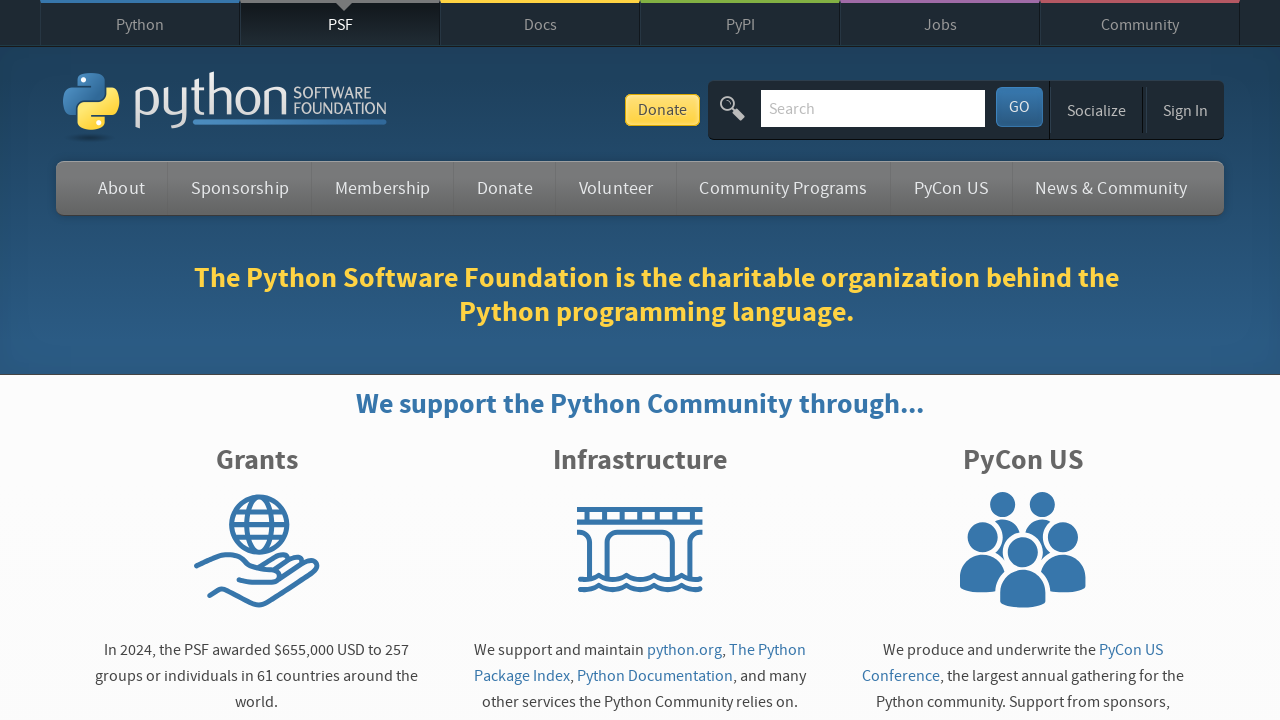

Waited for URL to change to PSF landing page
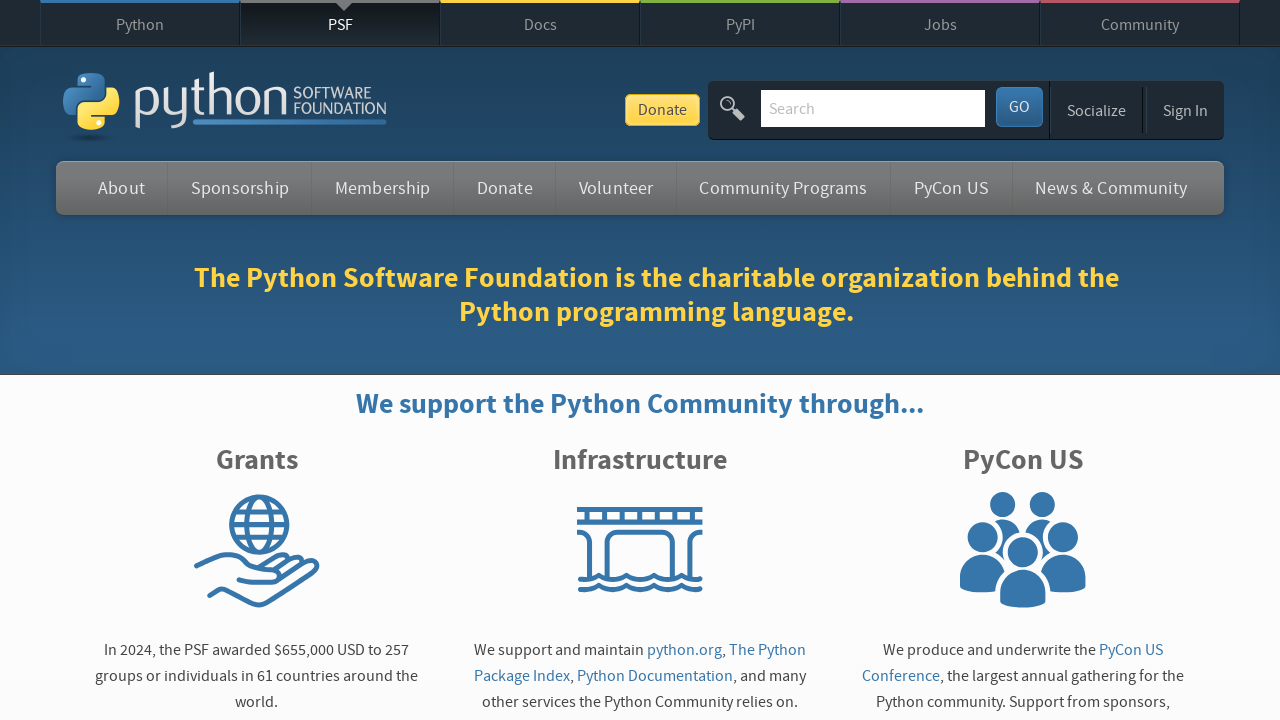

Verified URL is https://www.python.org/psf-landing/
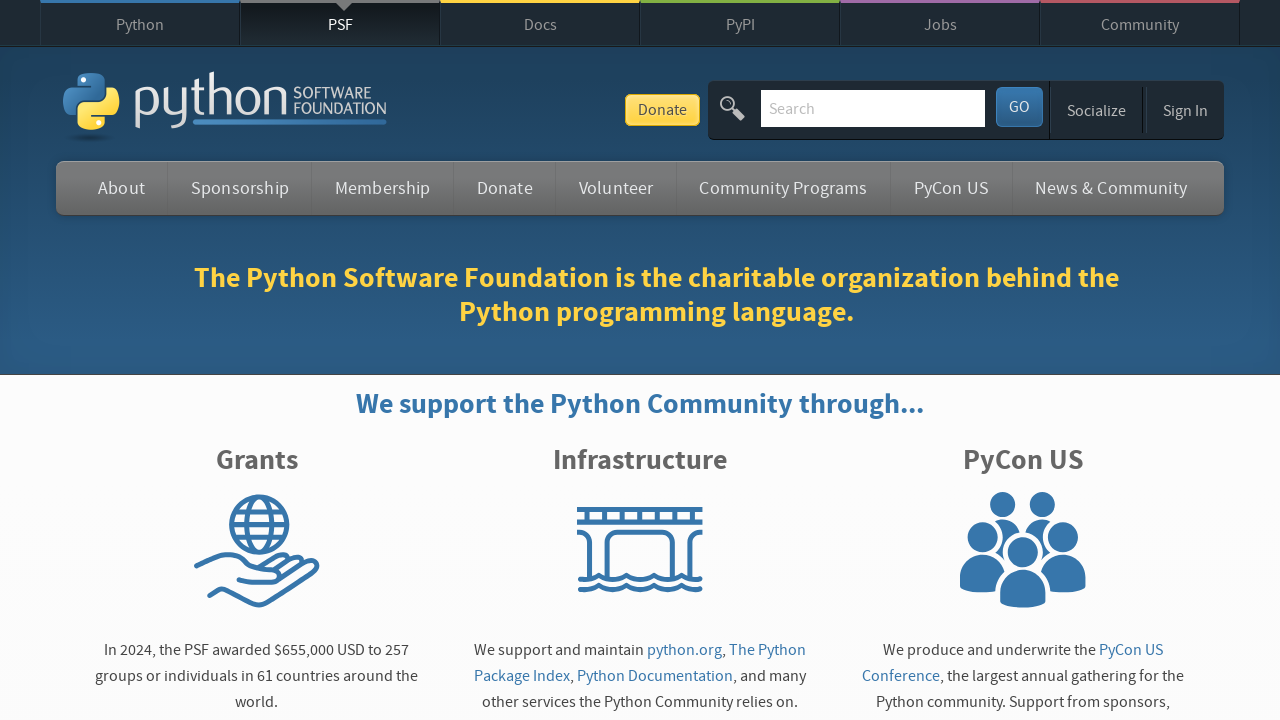

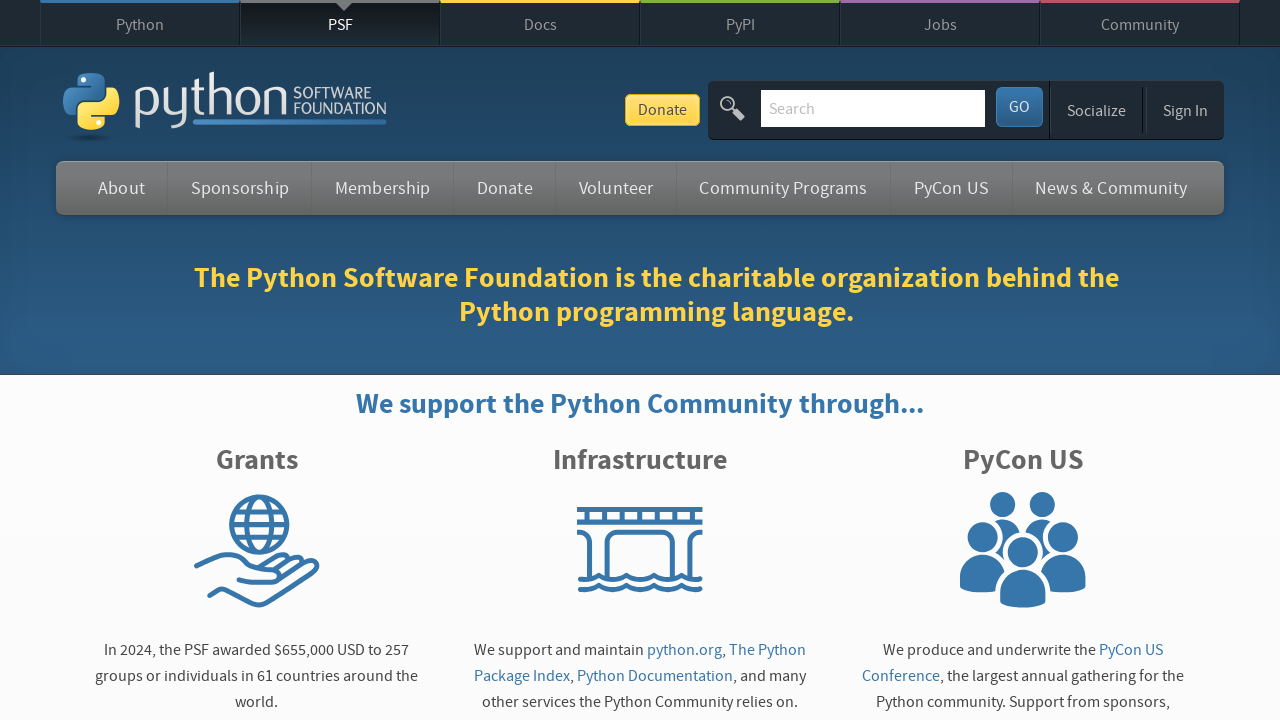